Tests DuckDuckGo search functionality by loading the homepage and performing a search query

Starting URL: https://www.duckduckgo.com

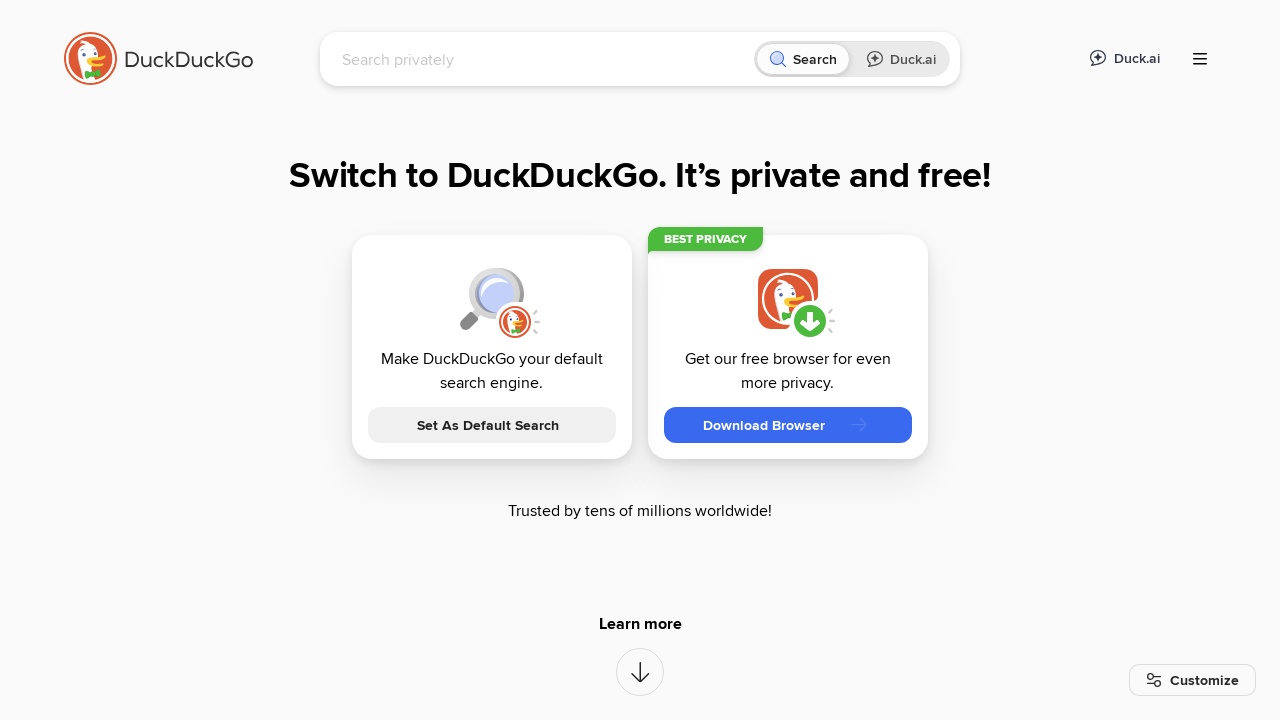

Filled search box with 'climate change effects' on #searchbox_input
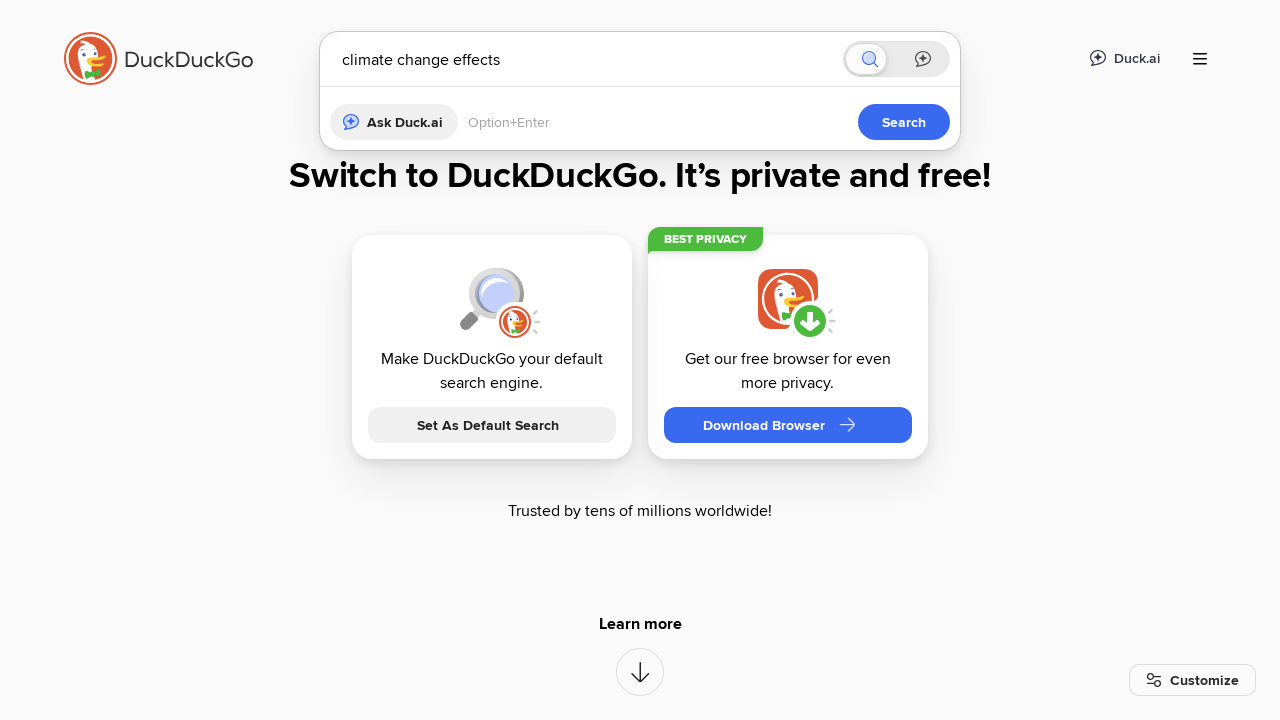

Pressed Enter to submit search query on #searchbox_input
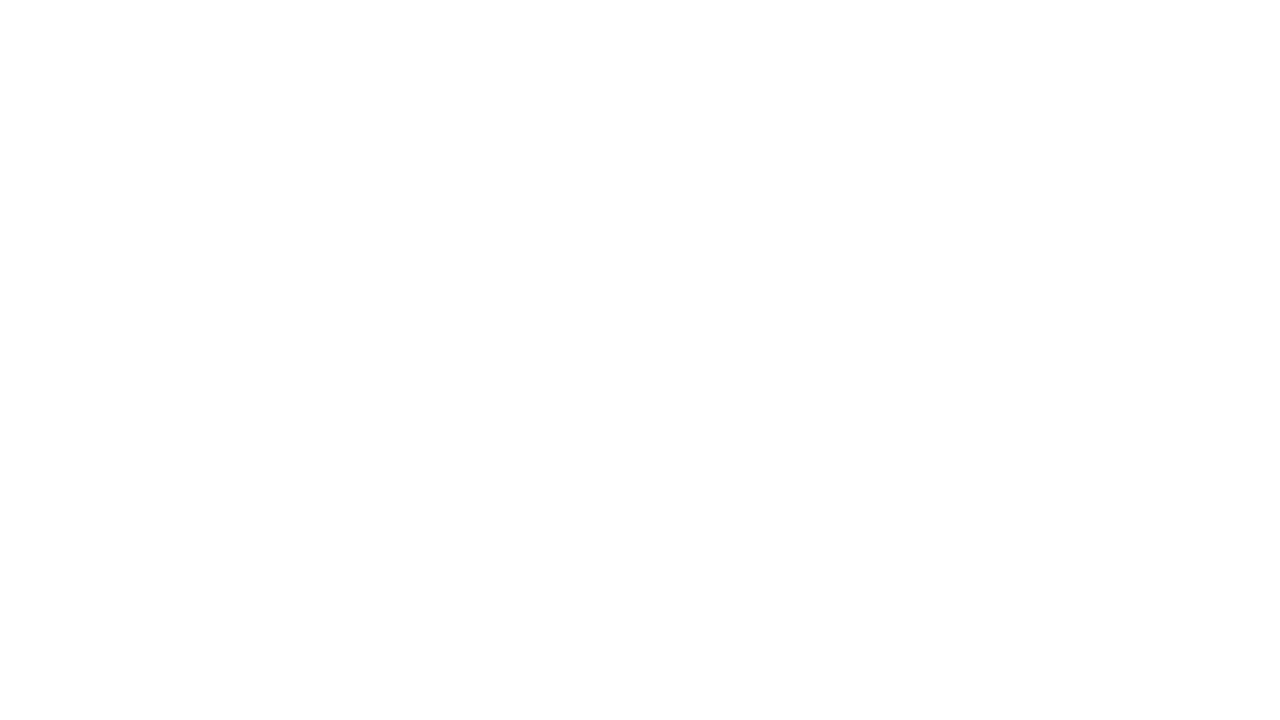

Waited for search results page to load completely
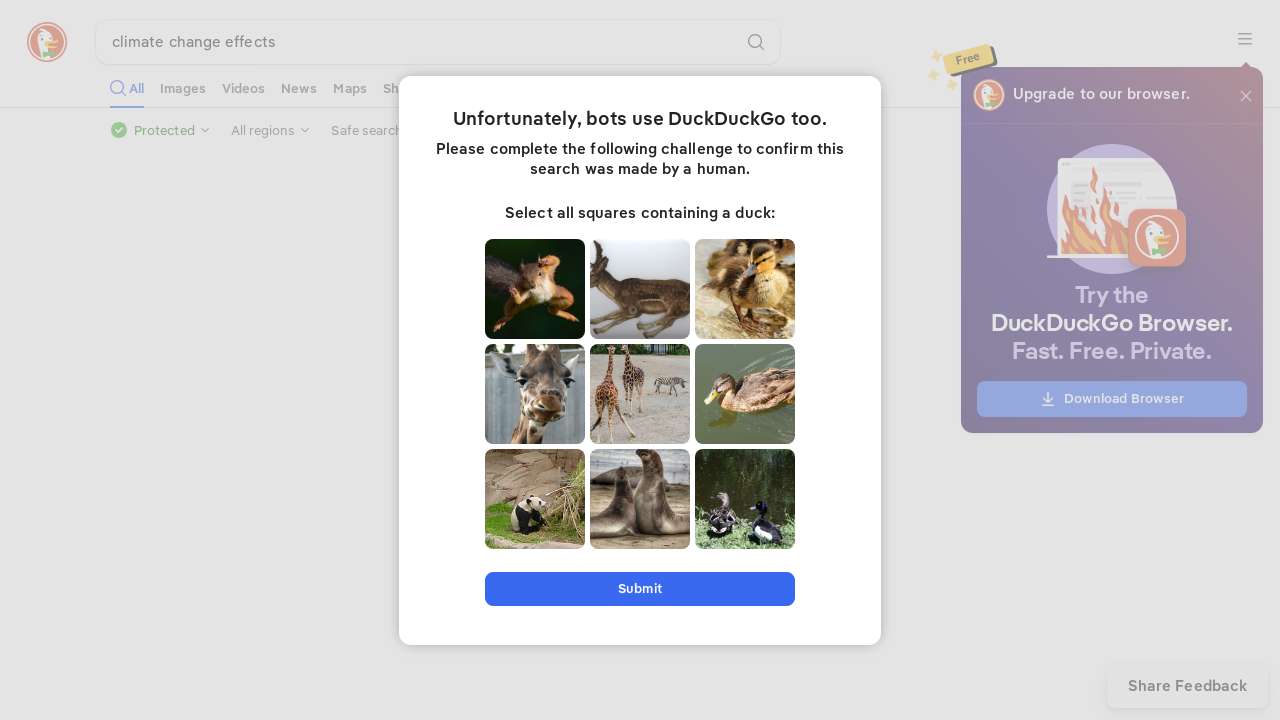

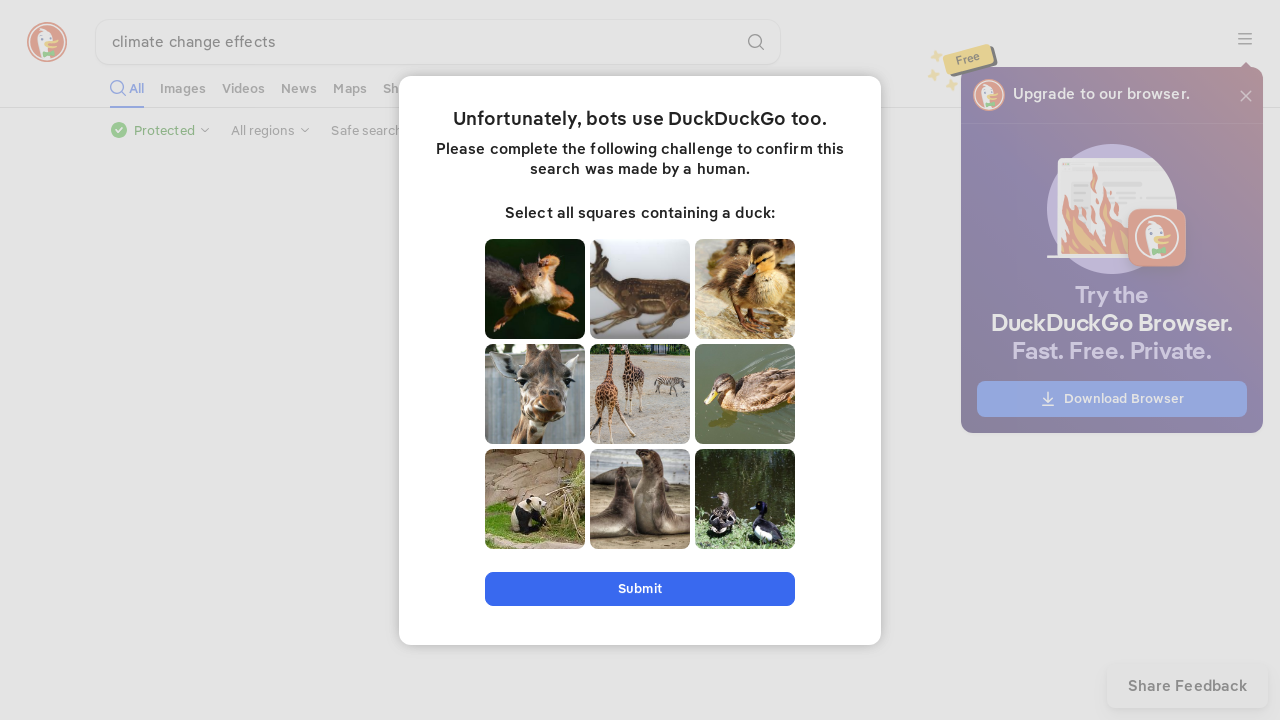